Tests multiple tab handling by opening footer links in new tabs using Ctrl+Click, then iterating through all opened browser tabs/windows

Starting URL: http://www.qaclickacademy.com/practice.php

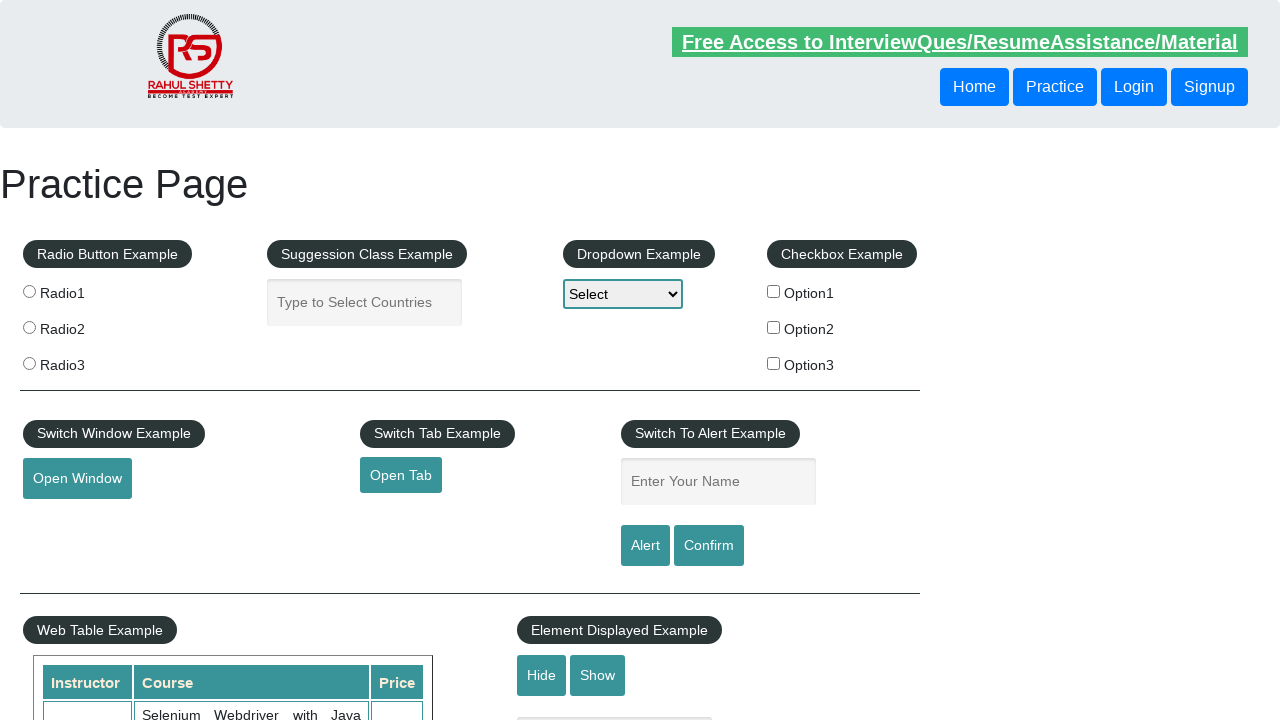

Footer element loaded and became visible
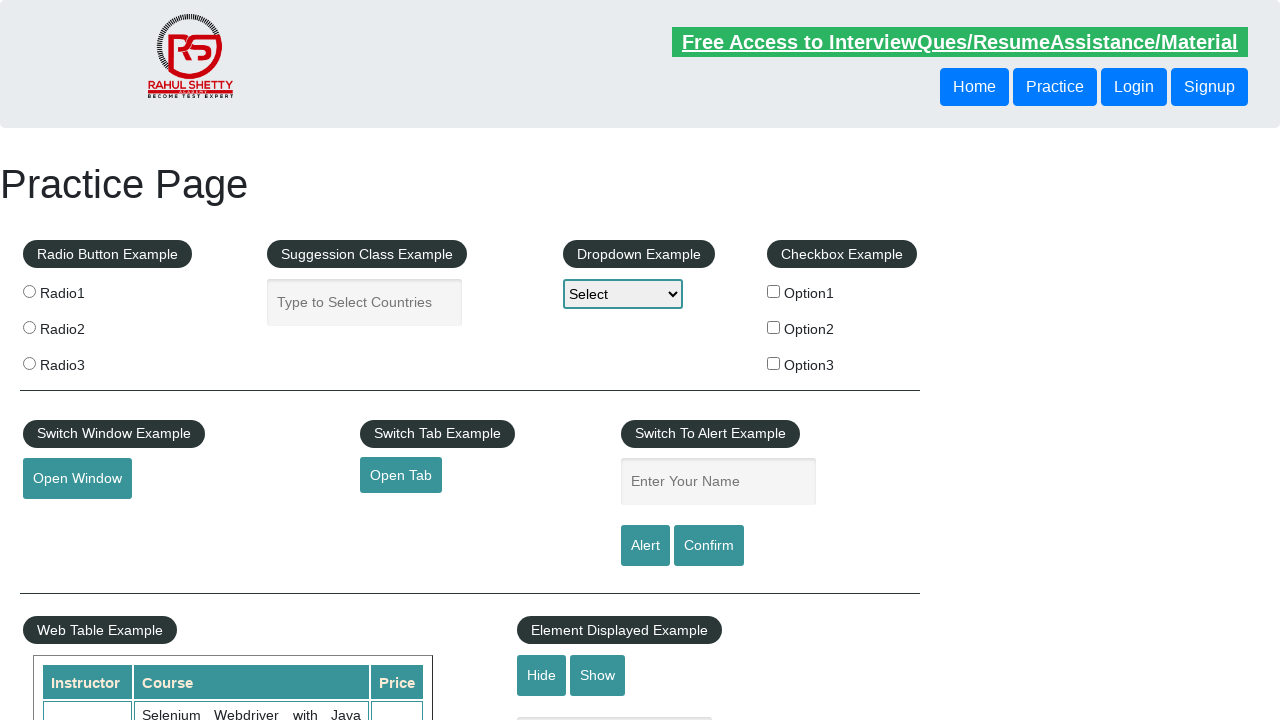

Located first column of footer links
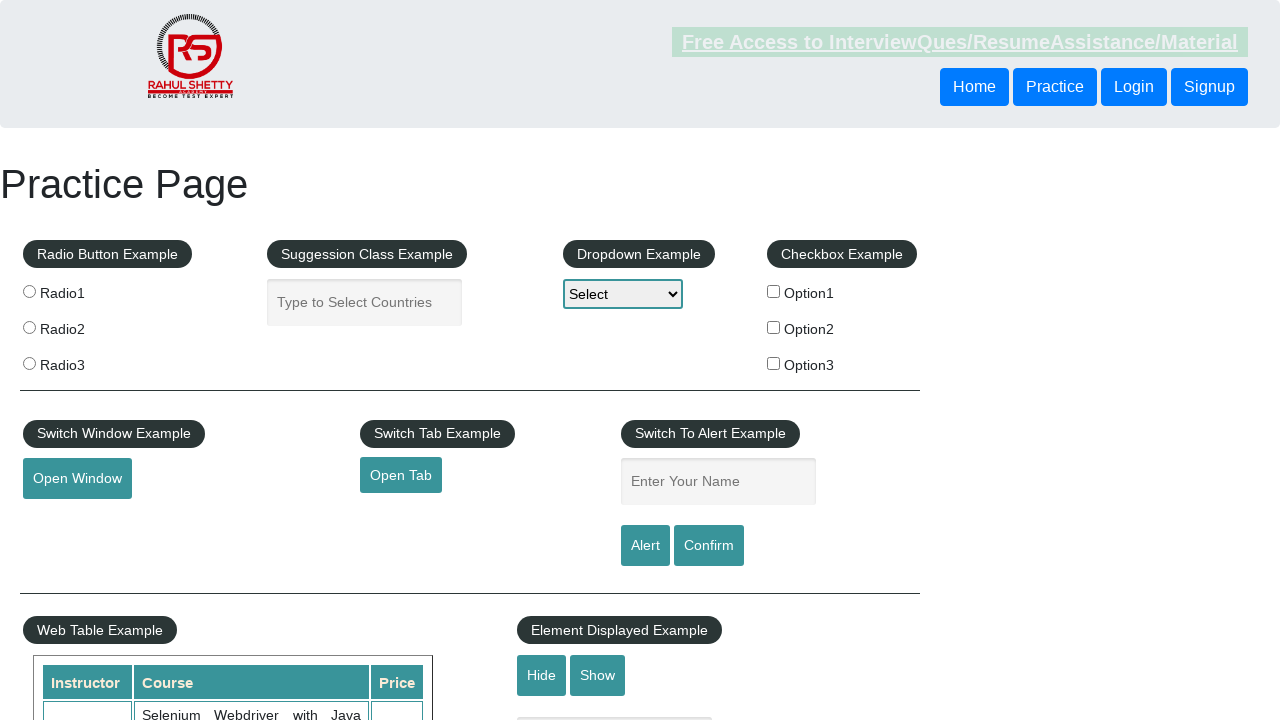

Located all anchor tags in footer column
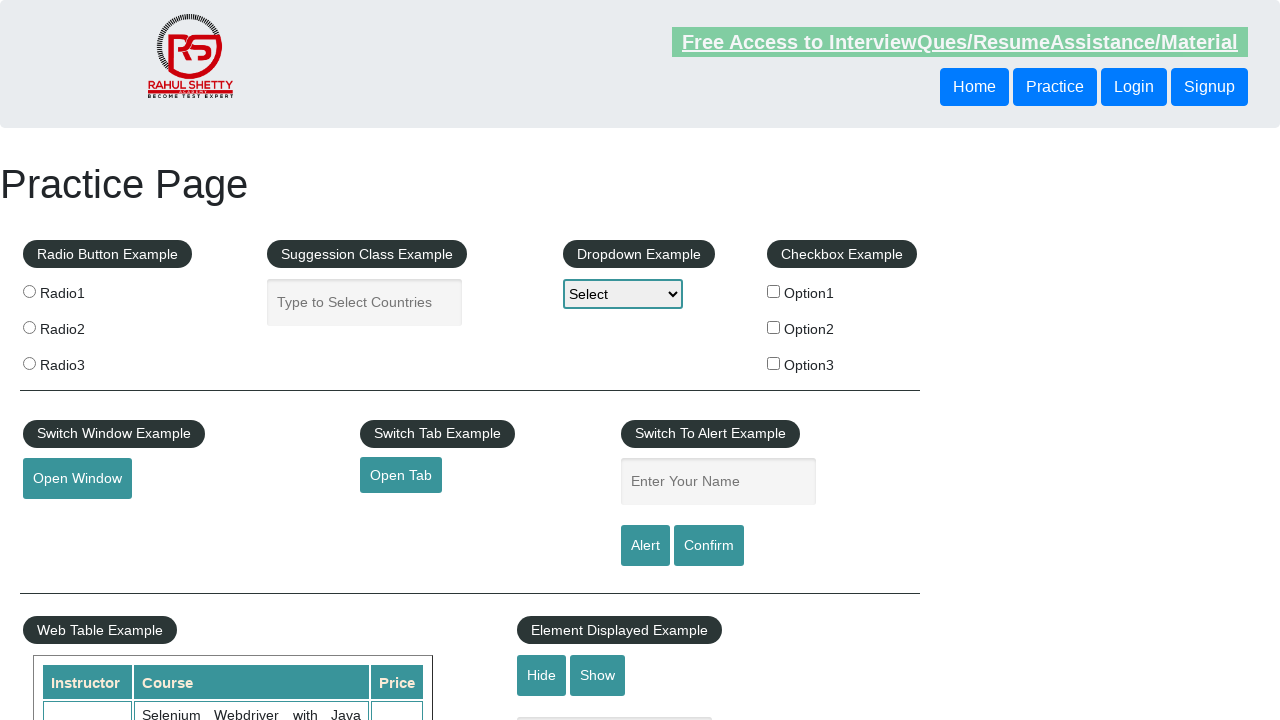

Found 5 footer links to open
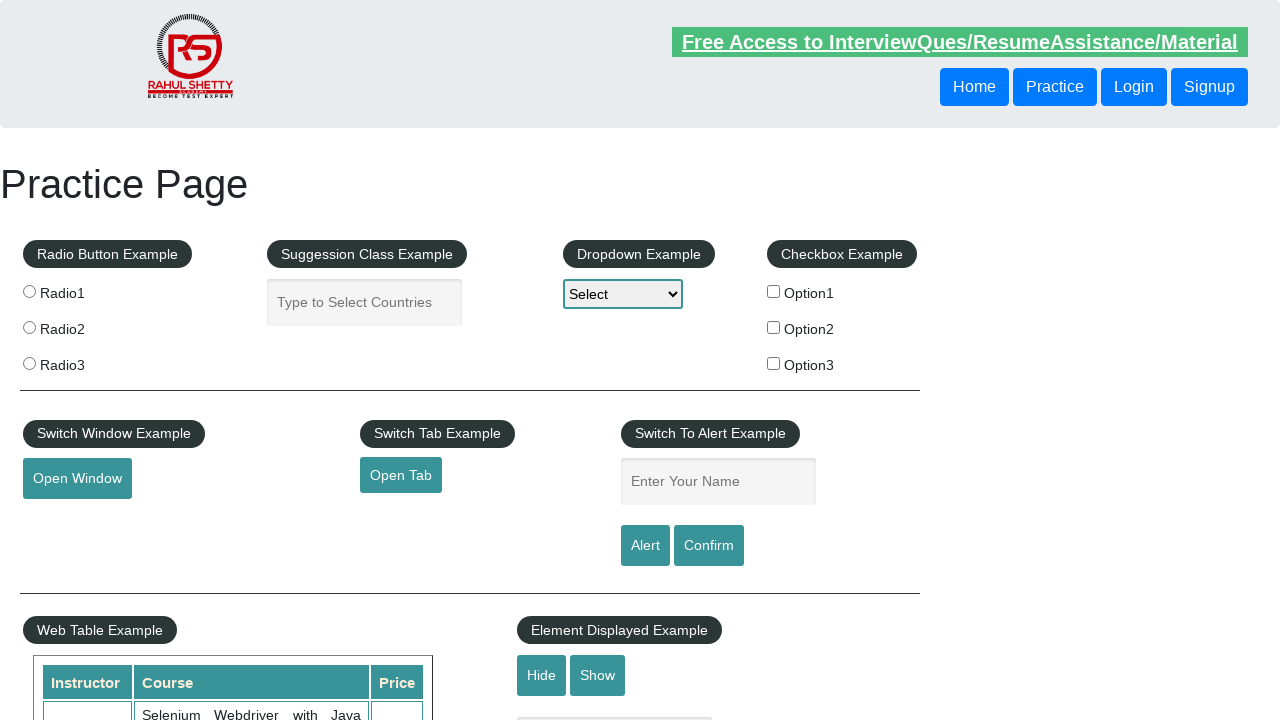

Opened footer link 1 in new tab using Ctrl+Click at (68, 520) on xpath=//td[1]//ul[1] >> a >> nth=1
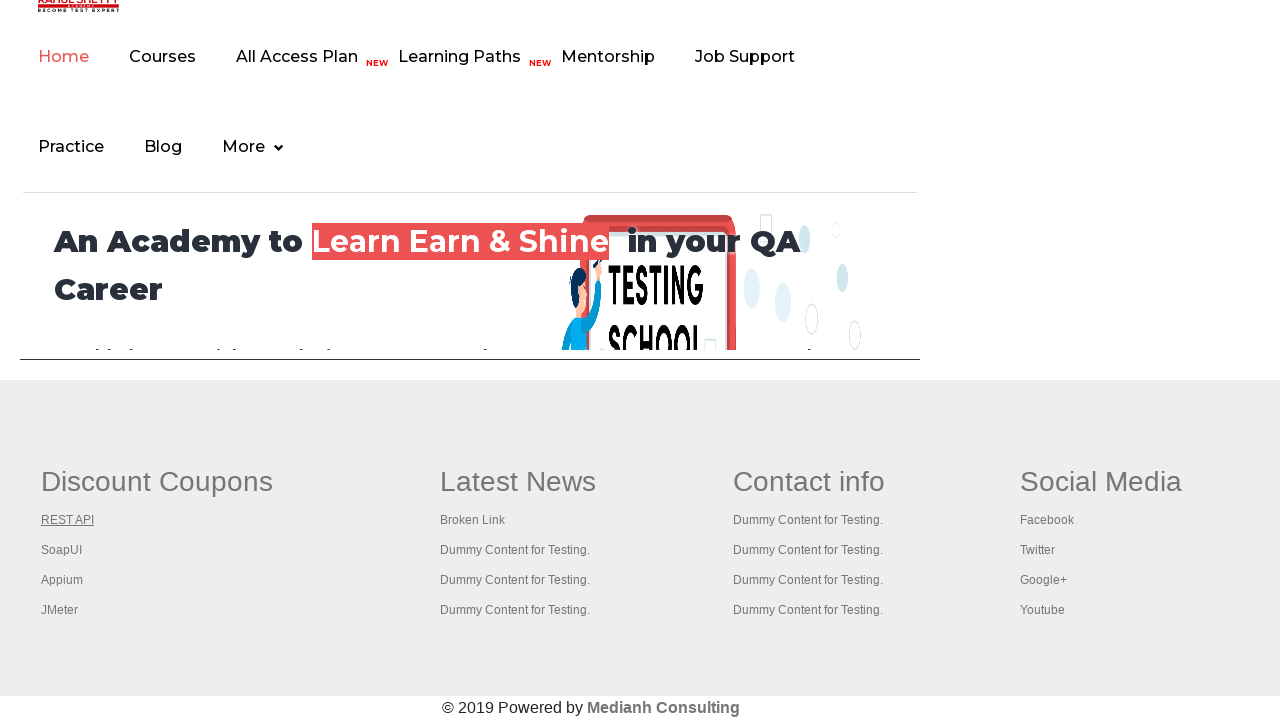

New tab 1 finished loading
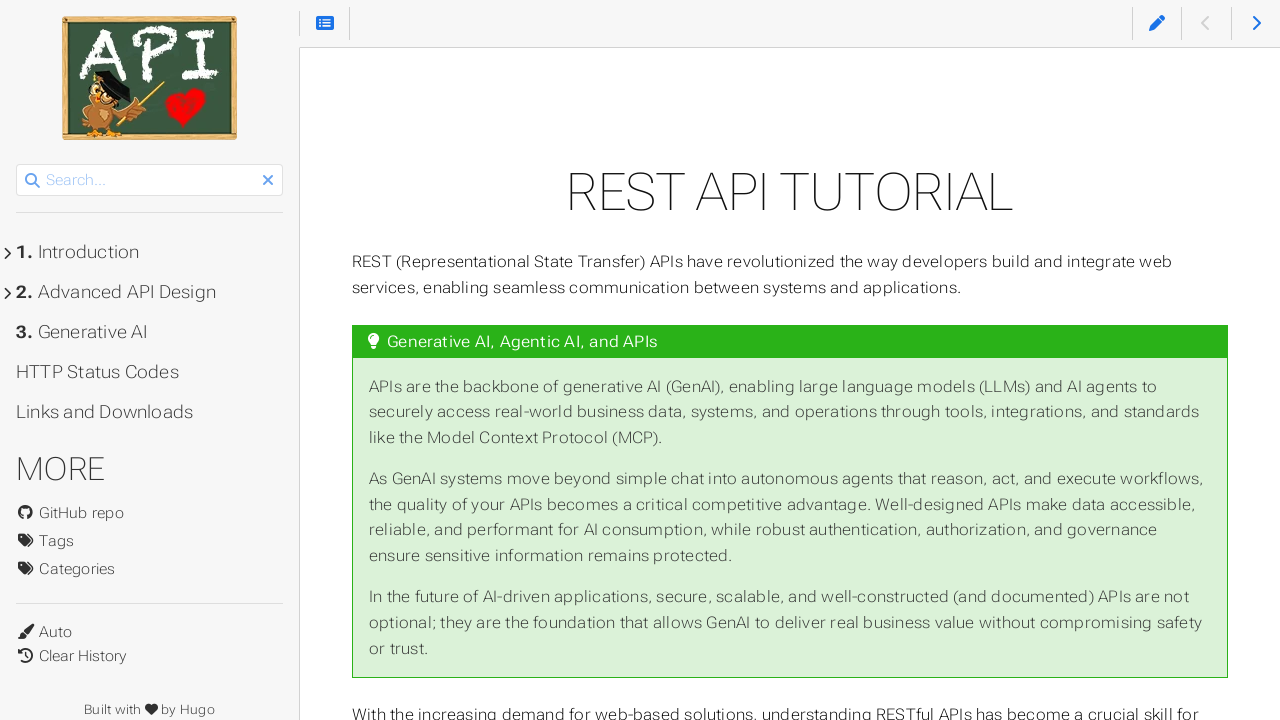

Opened footer link 2 in new tab using Ctrl+Click at (62, 550) on xpath=//td[1]//ul[1] >> a >> nth=2
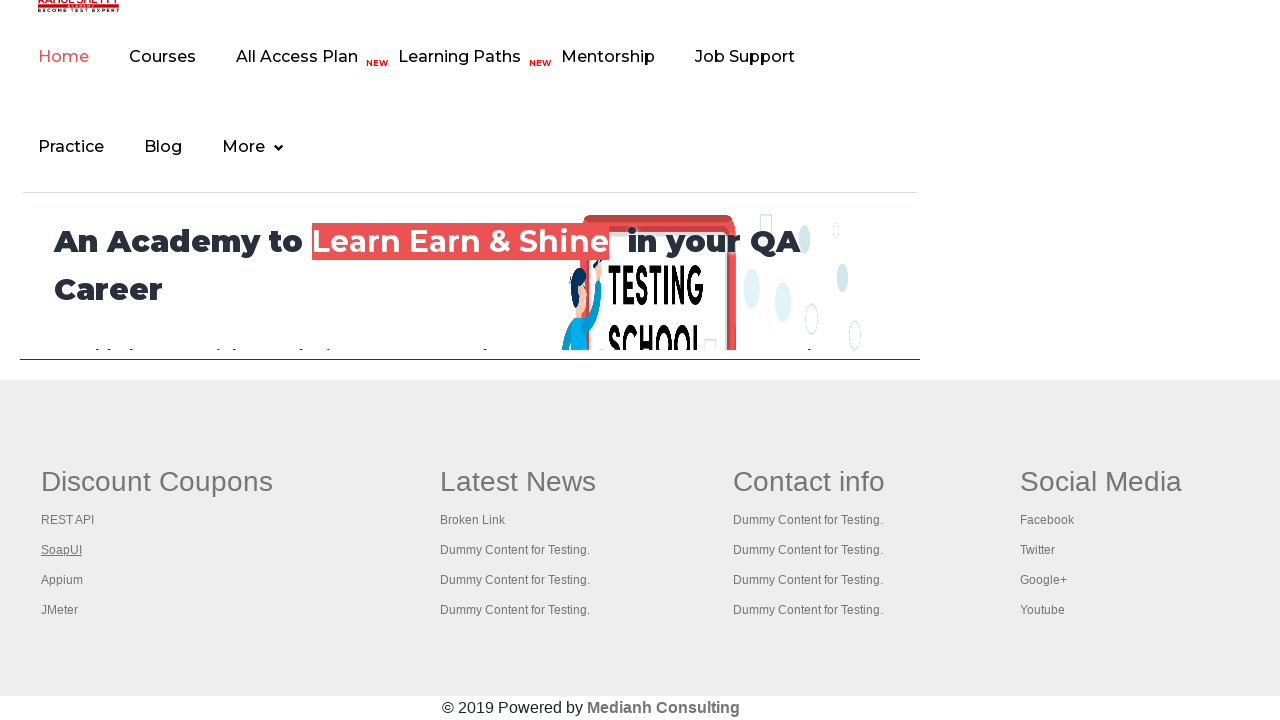

New tab 2 finished loading
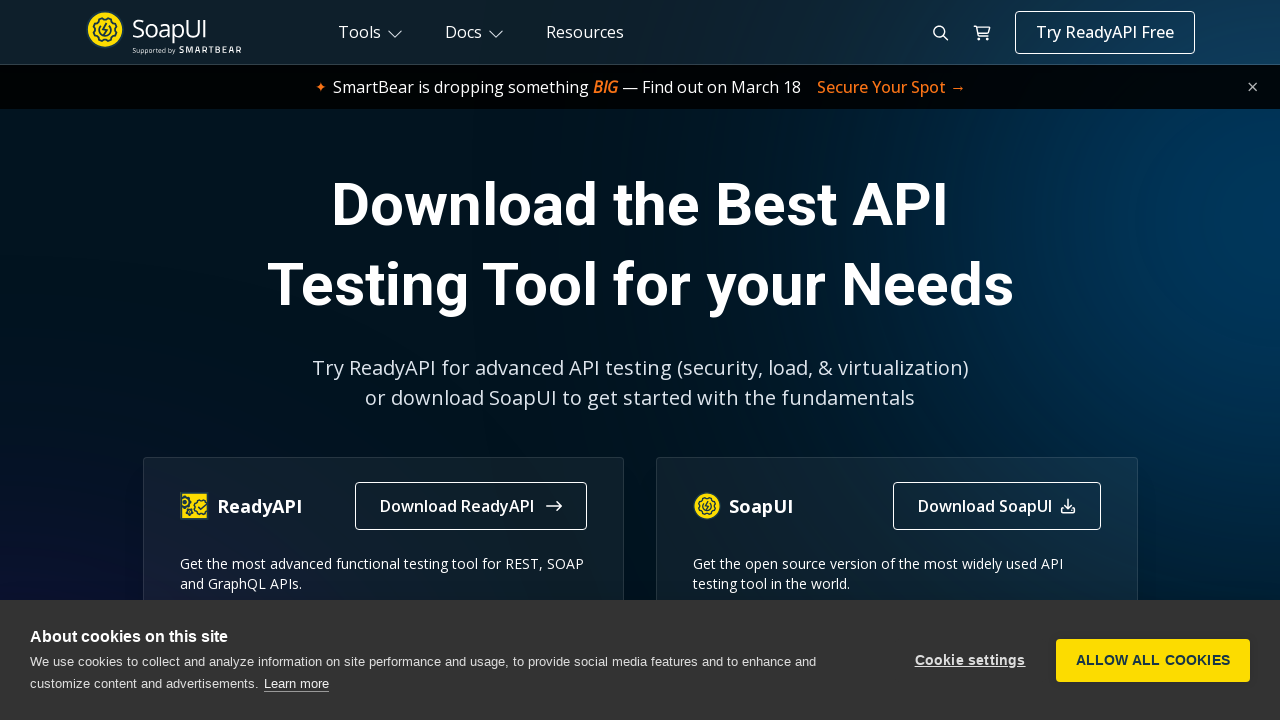

Opened footer link 3 in new tab using Ctrl+Click at (62, 580) on xpath=//td[1]//ul[1] >> a >> nth=3
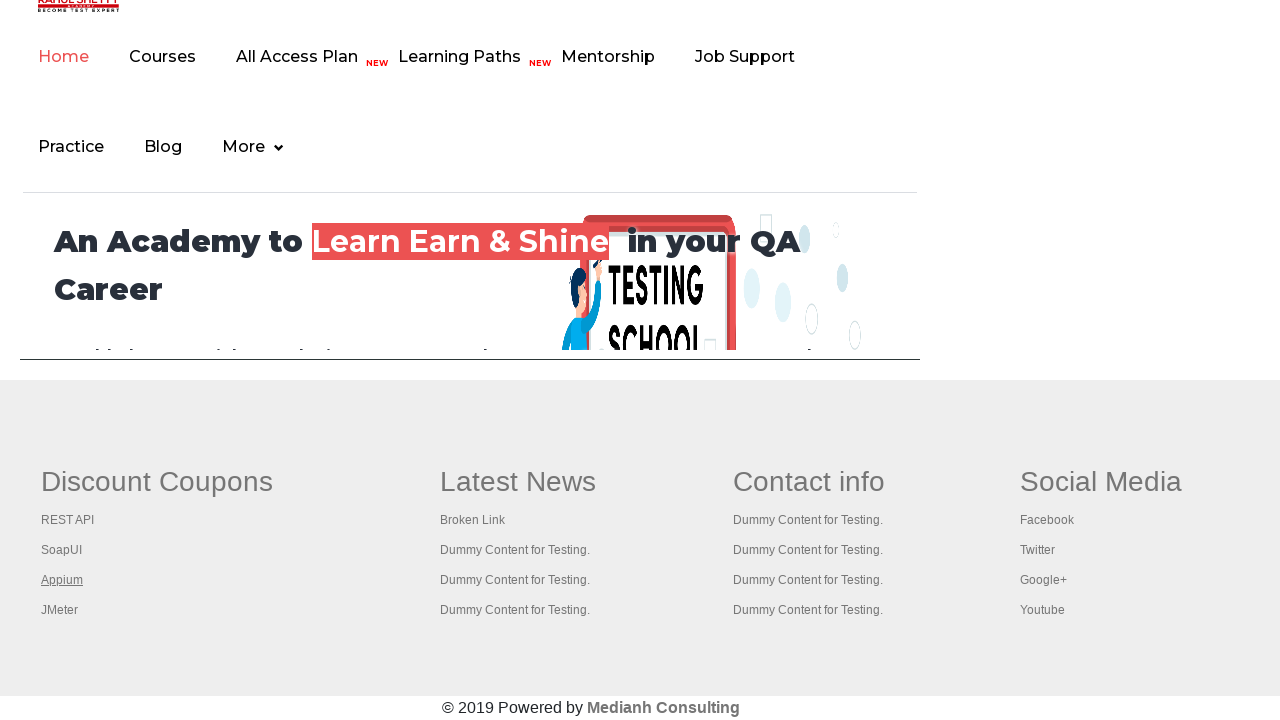

New tab 3 finished loading
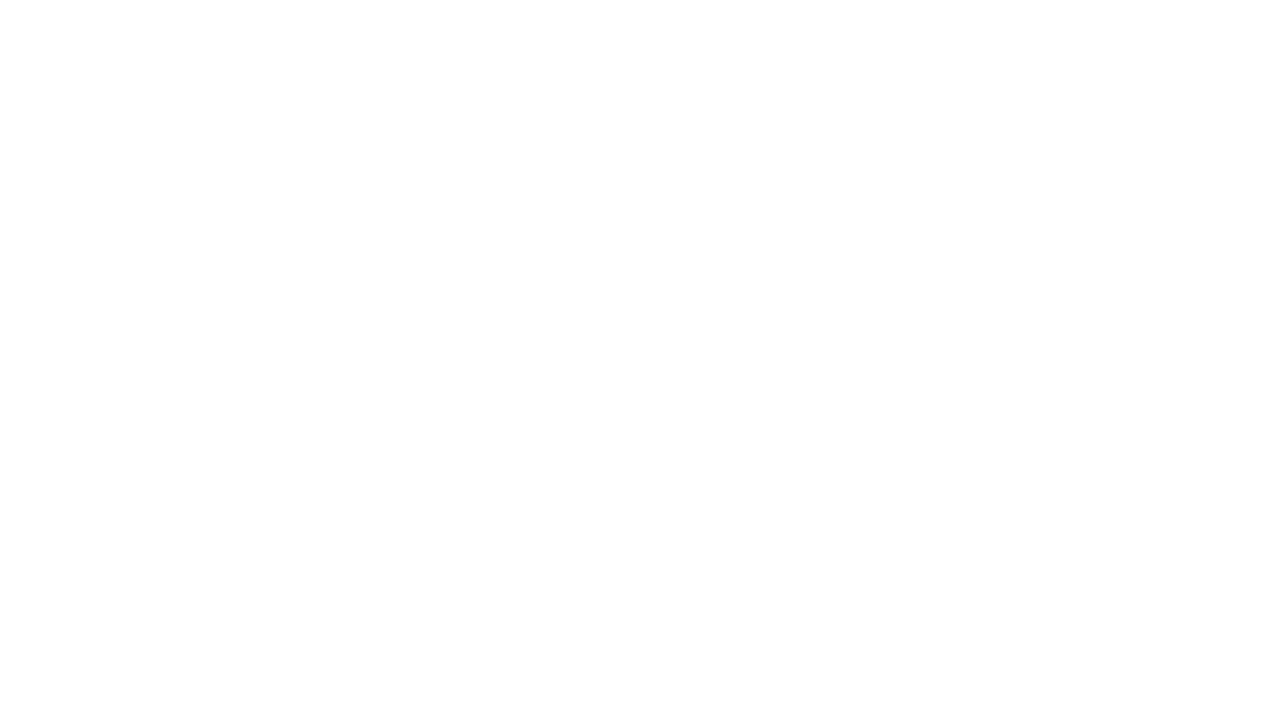

Opened footer link 4 in new tab using Ctrl+Click at (60, 610) on xpath=//td[1]//ul[1] >> a >> nth=4
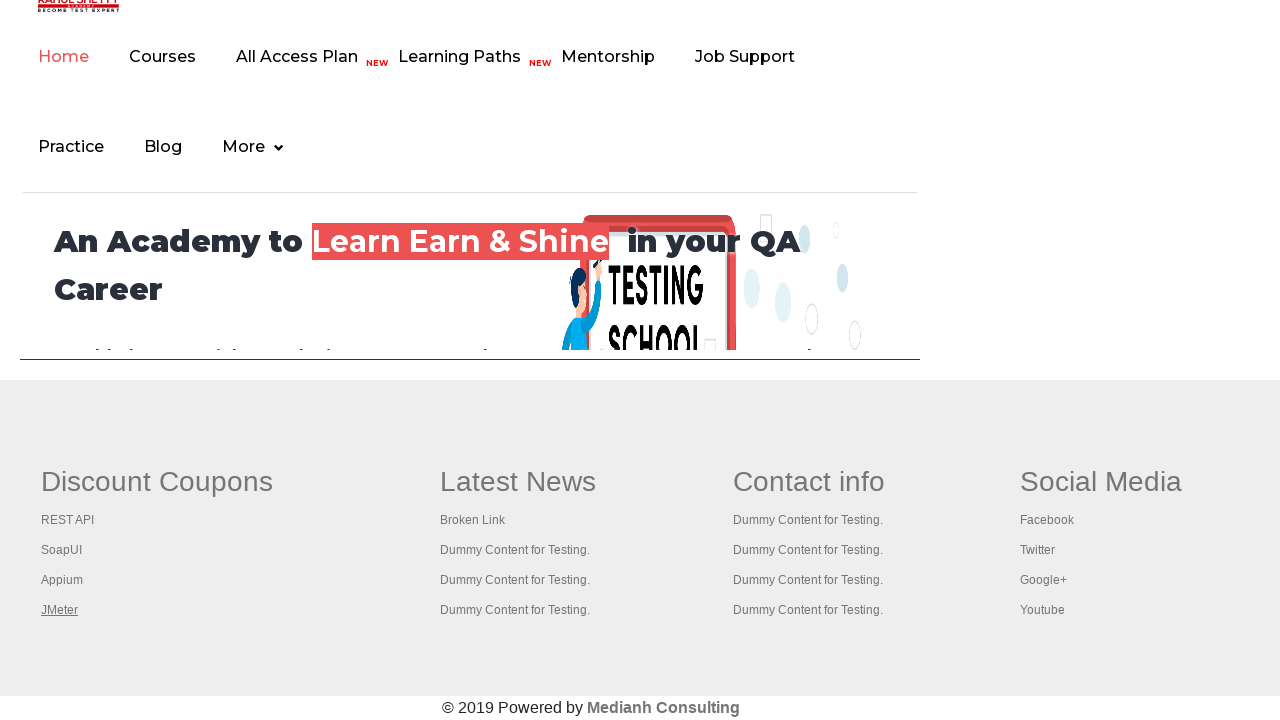

New tab 4 finished loading
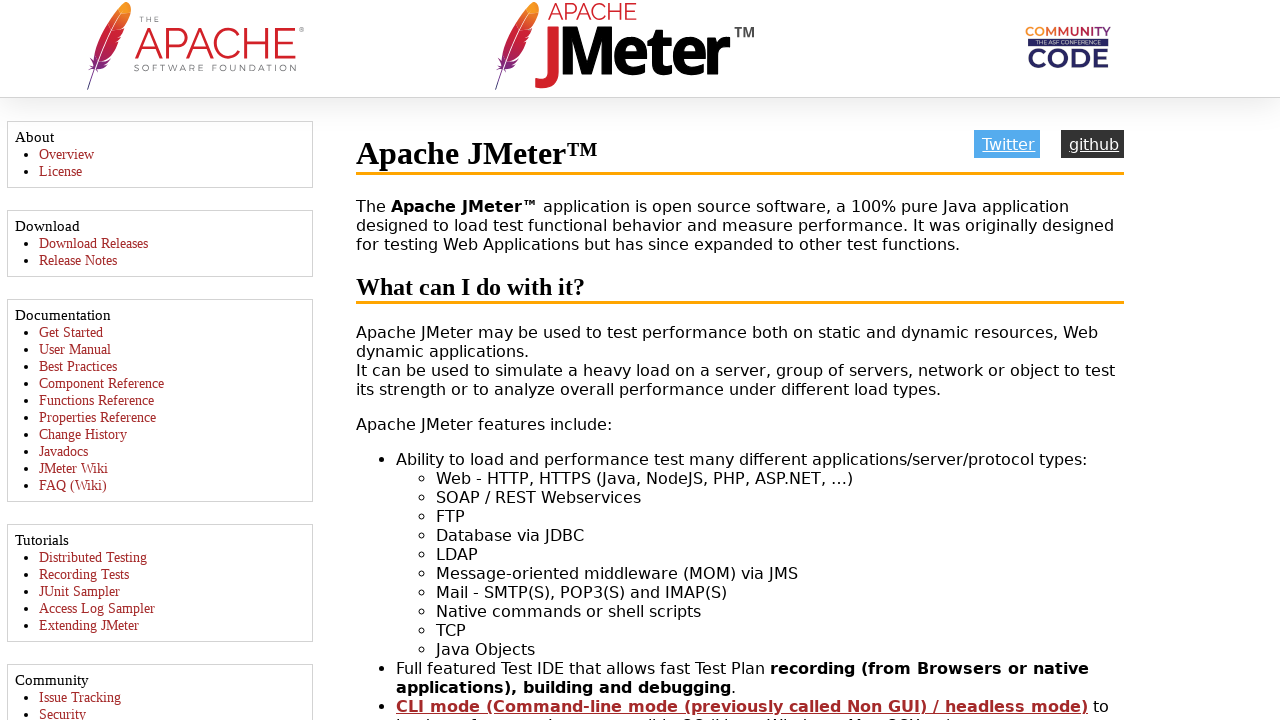

Brought tab to front
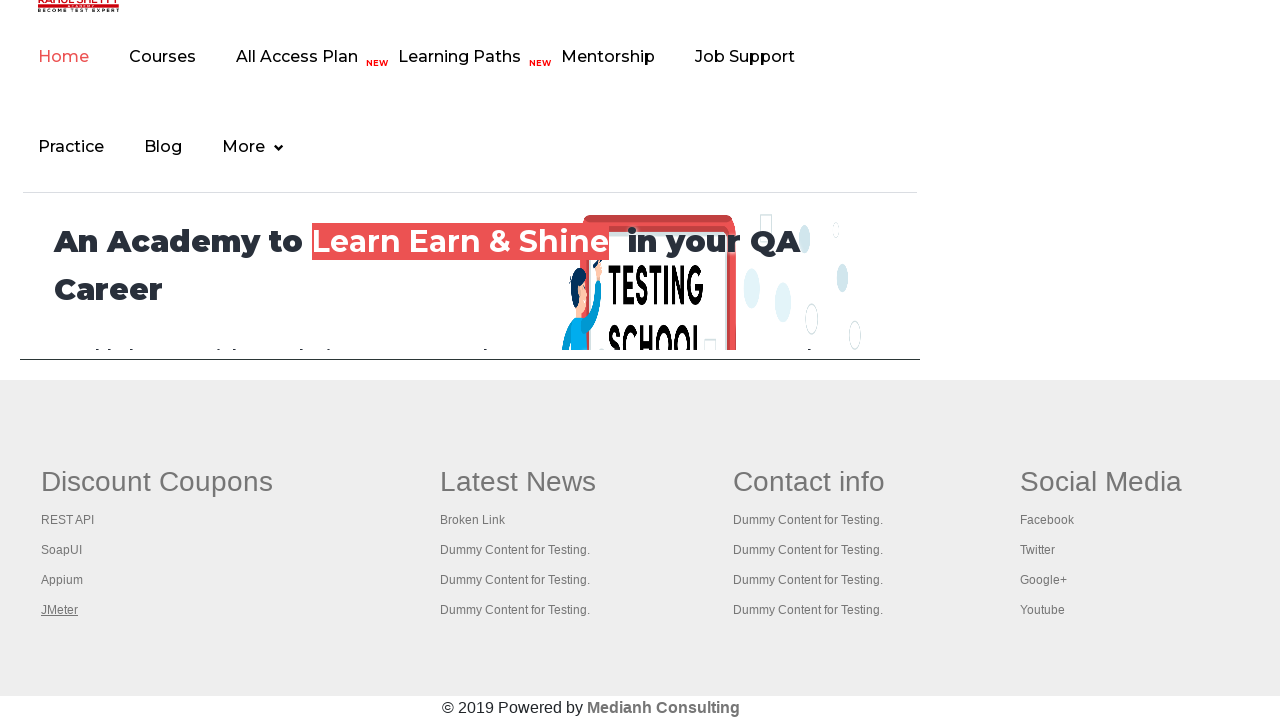

Tab DOM content loaded and is active
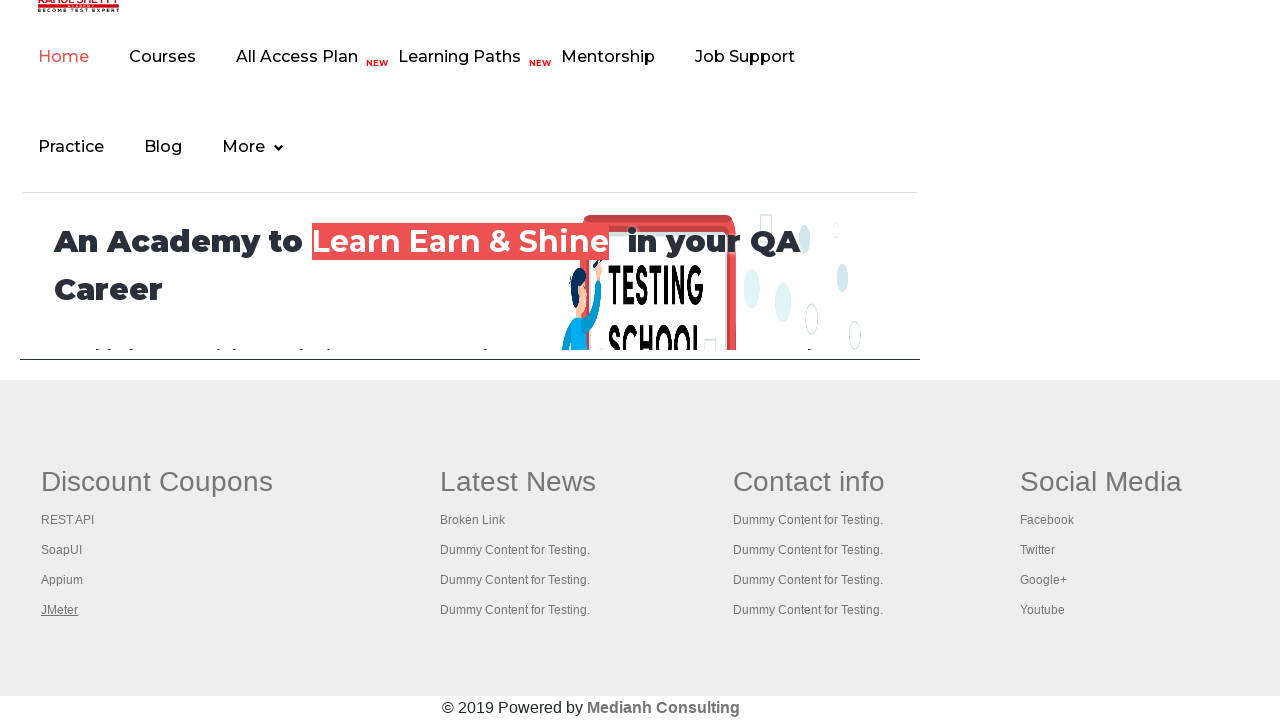

Brought tab to front
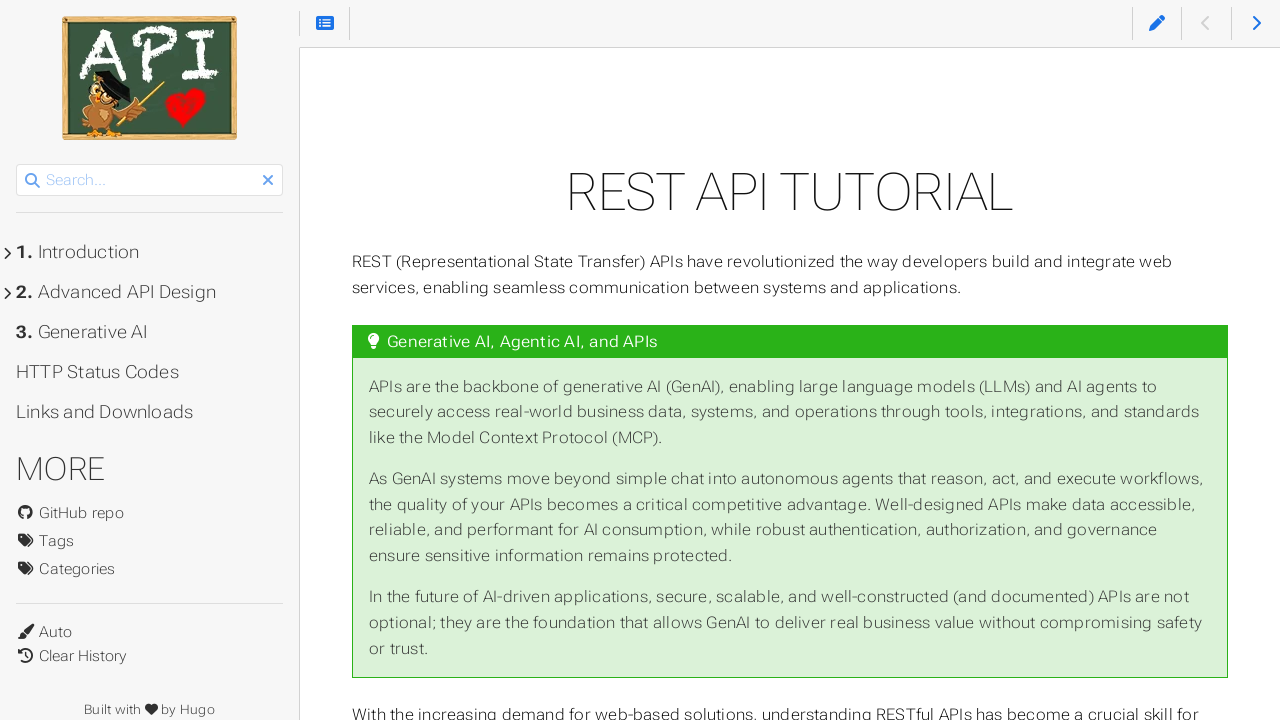

Tab DOM content loaded and is active
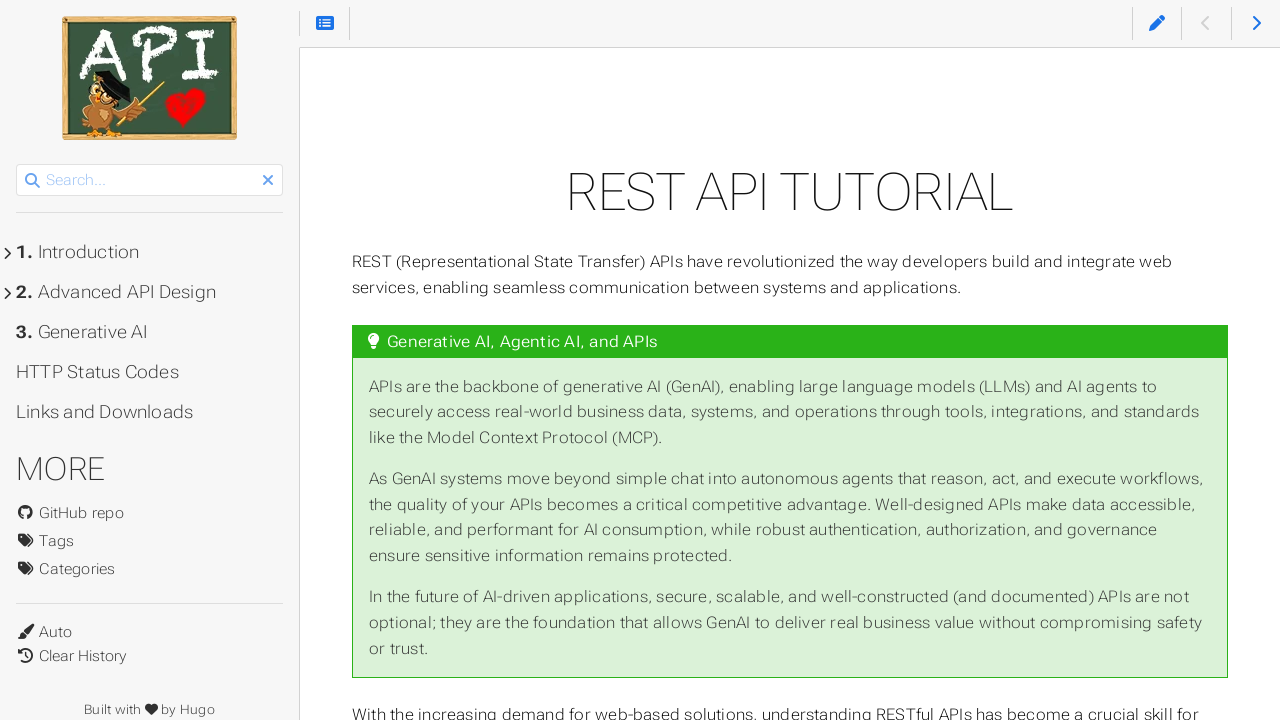

Brought tab to front
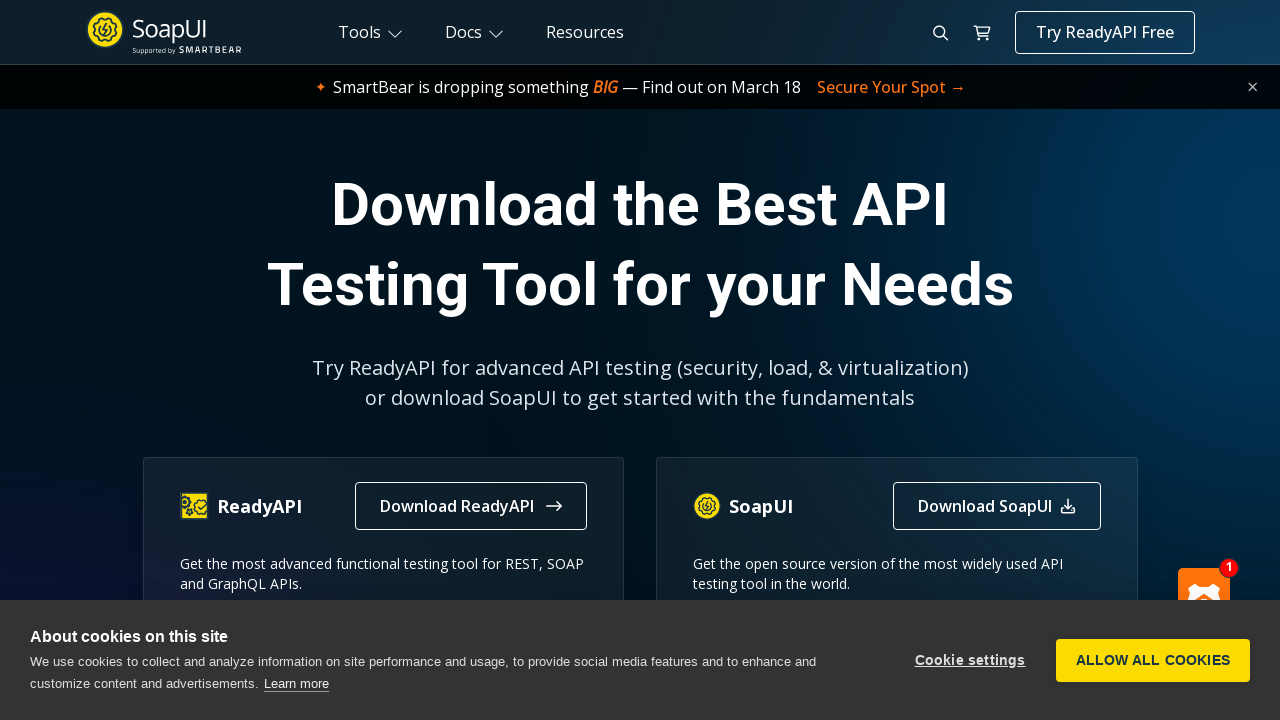

Tab DOM content loaded and is active
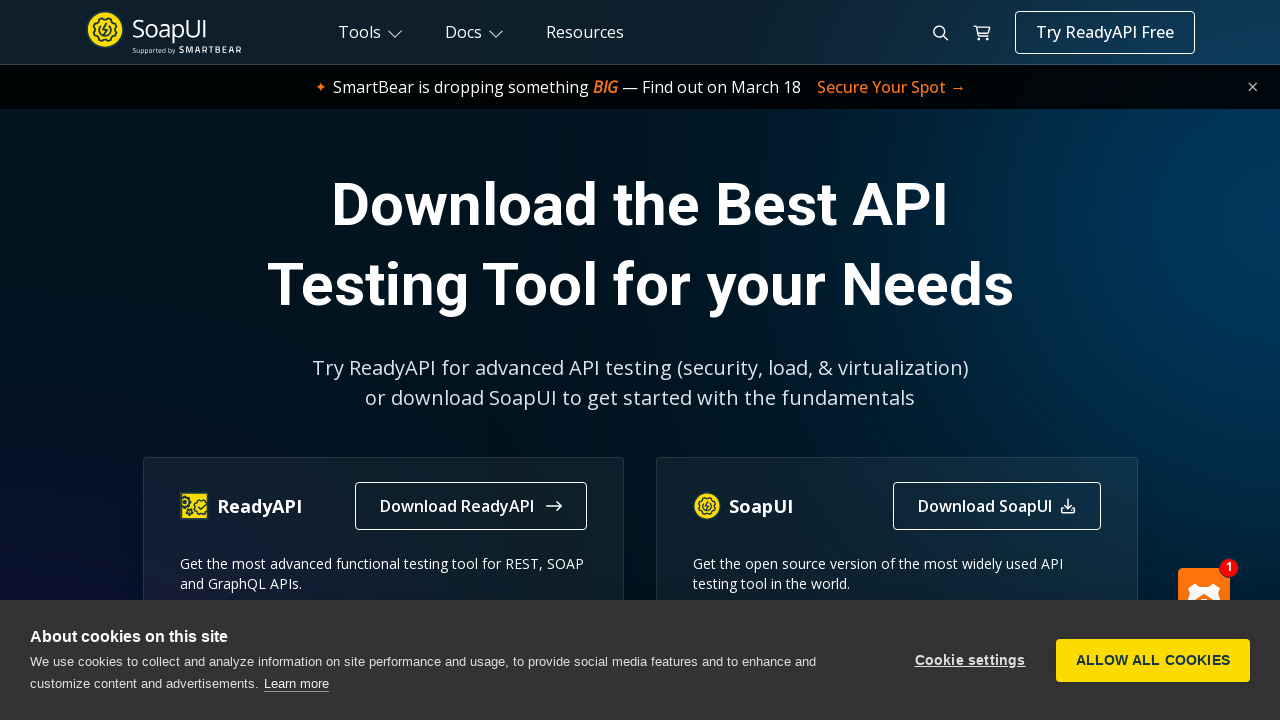

Brought tab to front
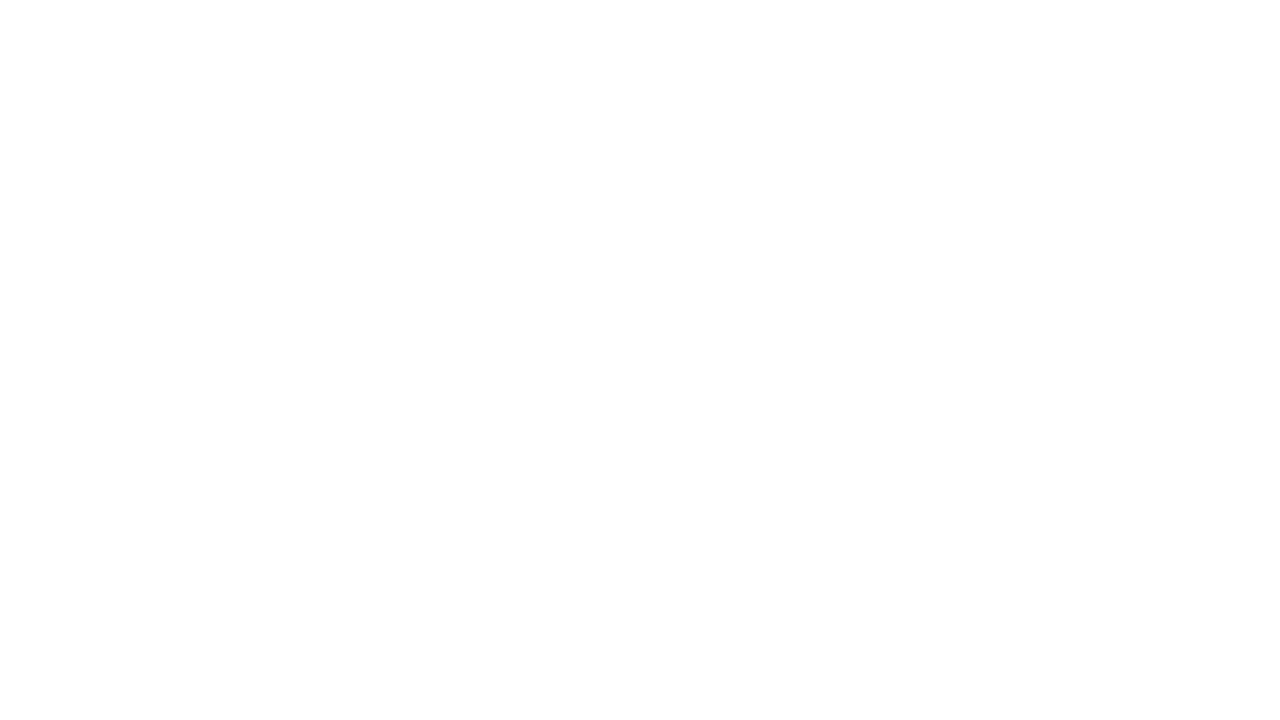

Tab DOM content loaded and is active
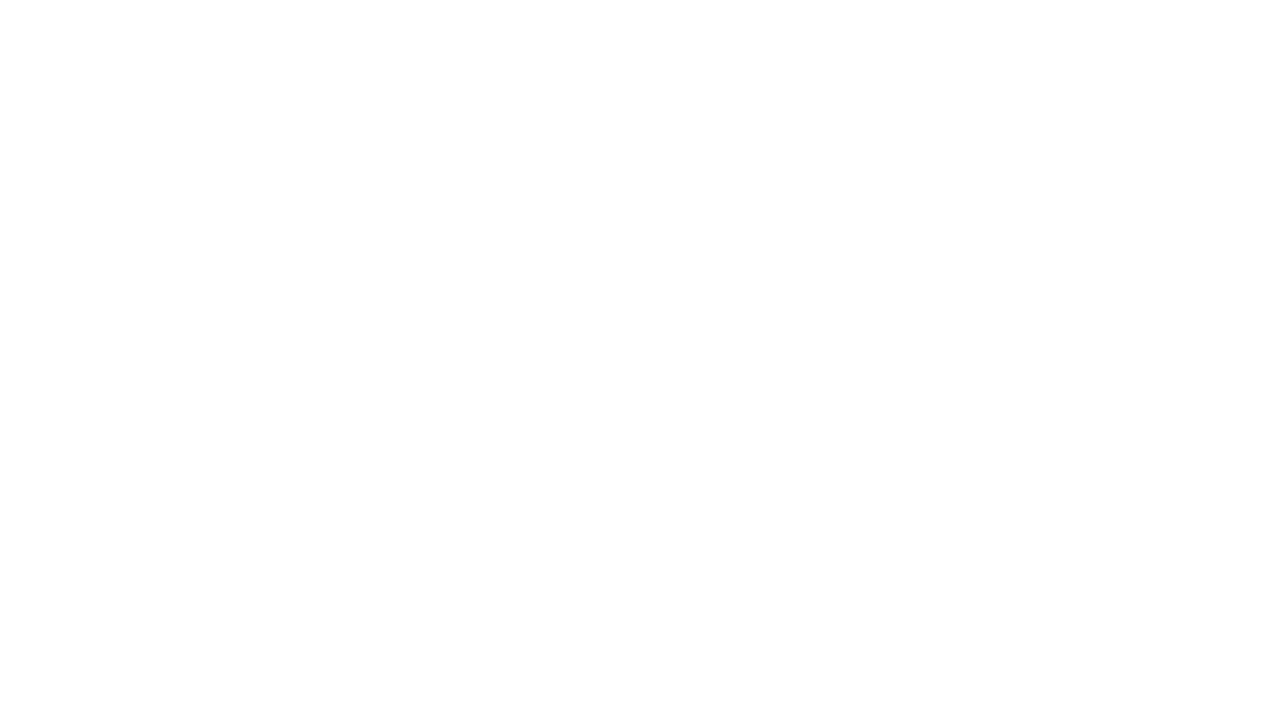

Brought tab to front
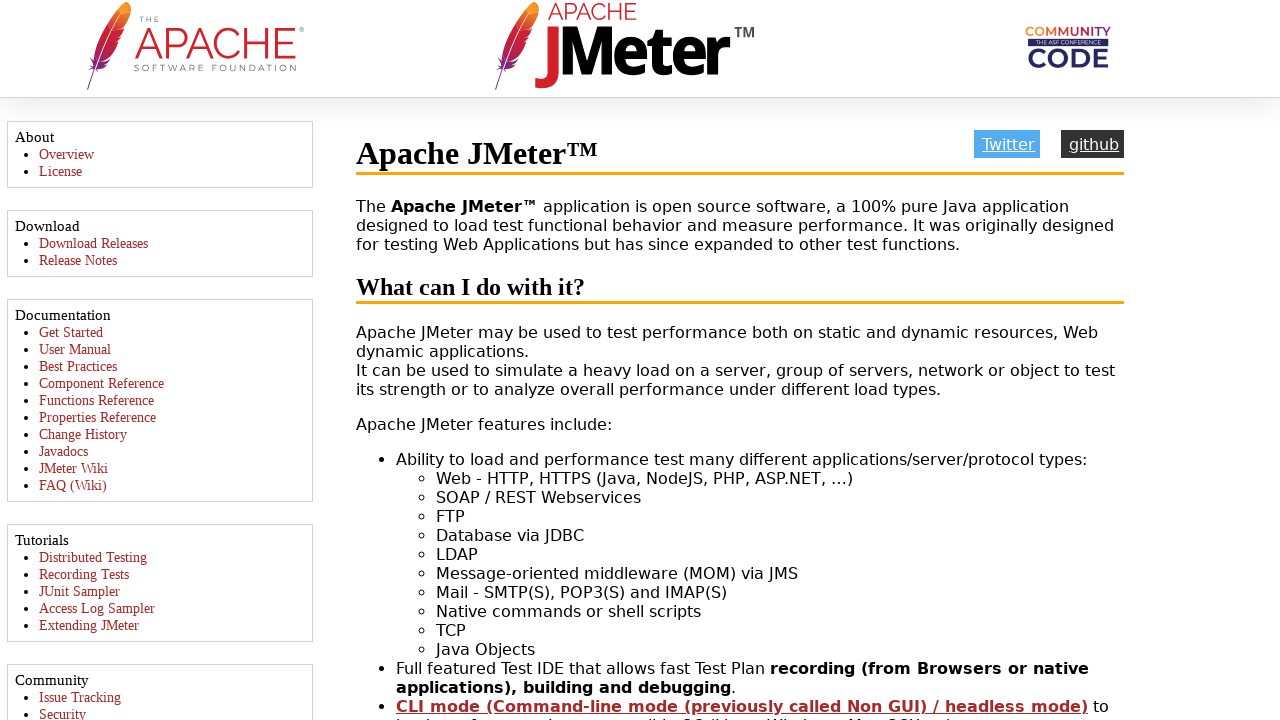

Tab DOM content loaded and is active
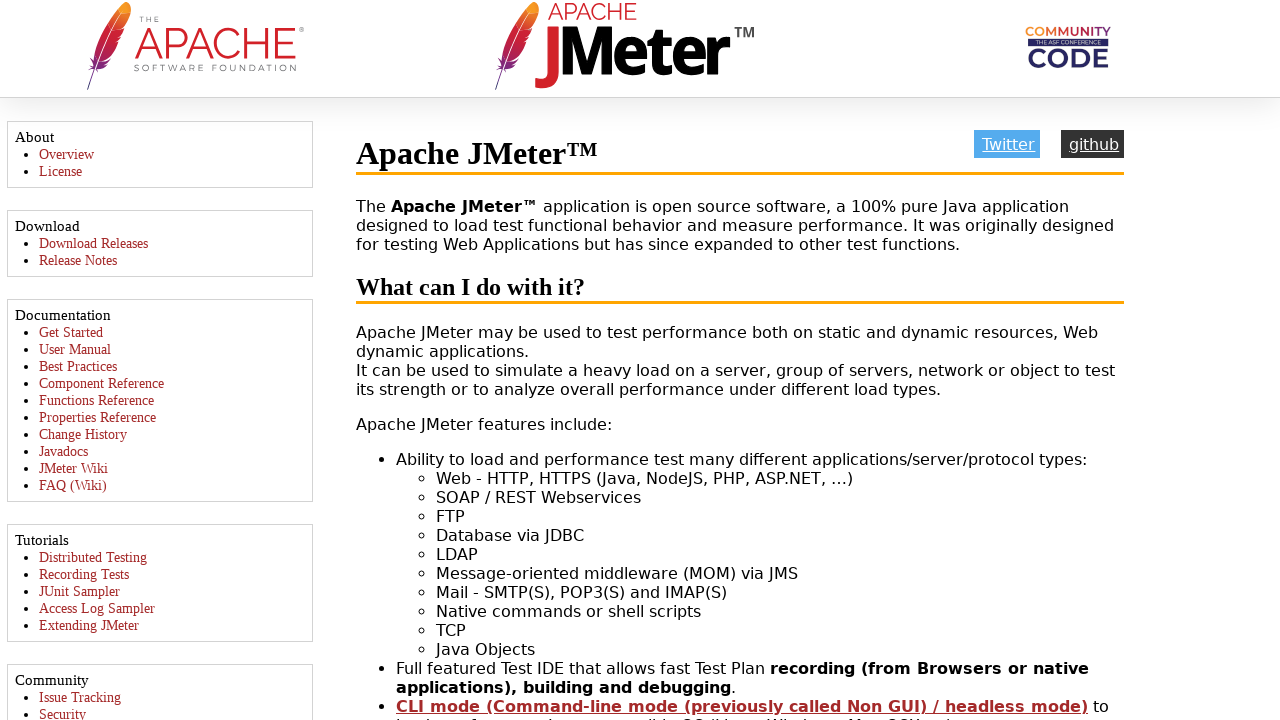

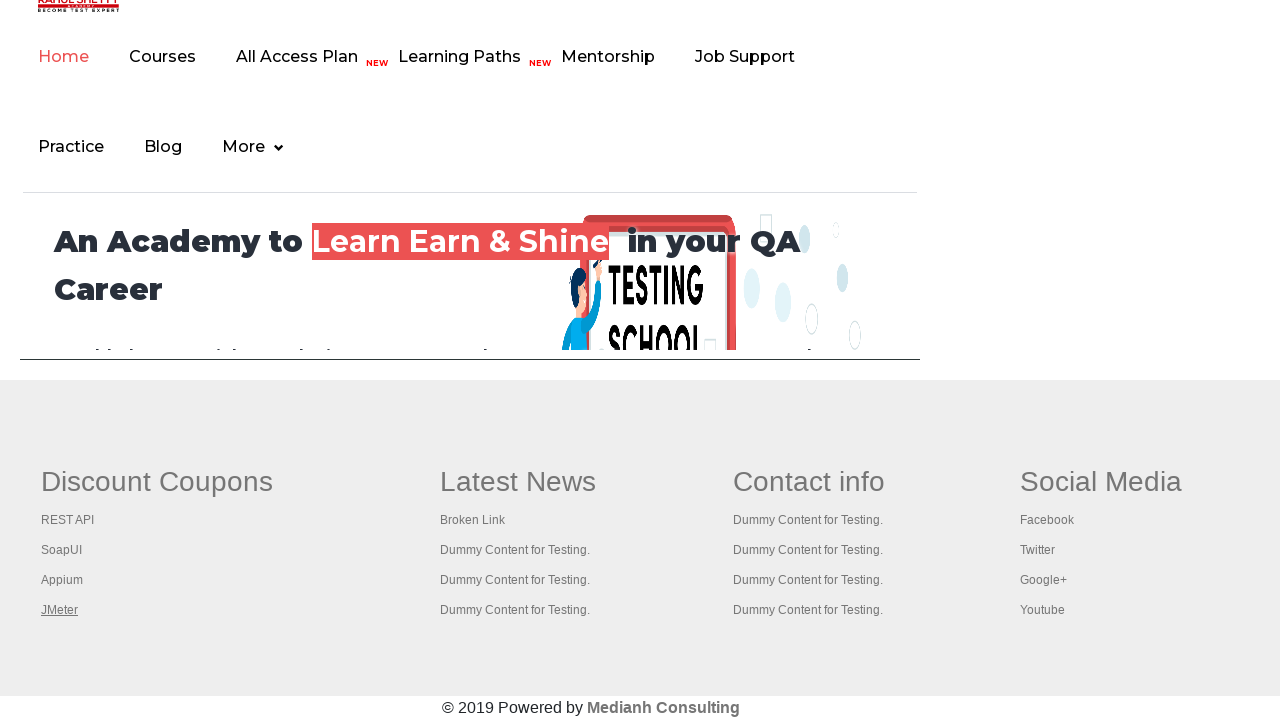